Tests entering text into a JavaScript prompt dialog by clicking the JS Prompt button, typing text, and accepting the alert

Starting URL: http://the-internet.herokuapp.com/javascript_alerts

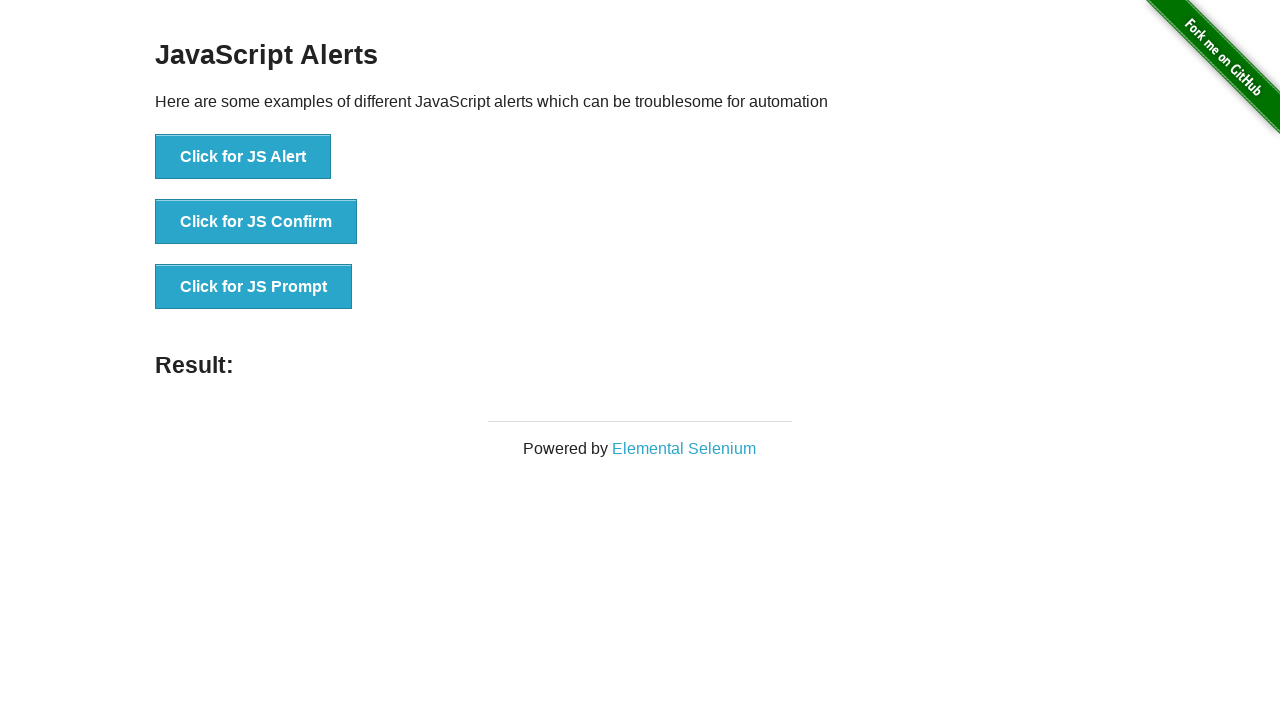

Set up dialog handler to accept prompt with text 'Hello'
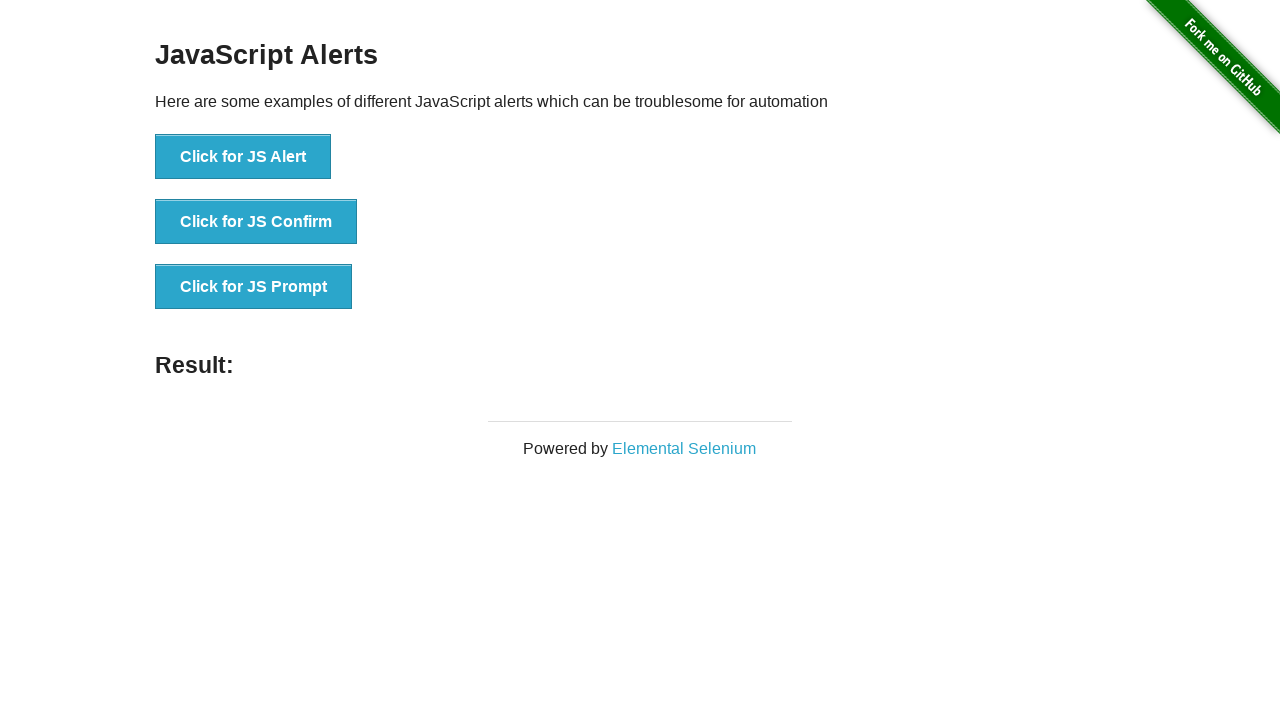

Clicked the JS Prompt button to trigger the prompt dialog at (254, 287) on xpath=//button[@onclick='jsPrompt()']
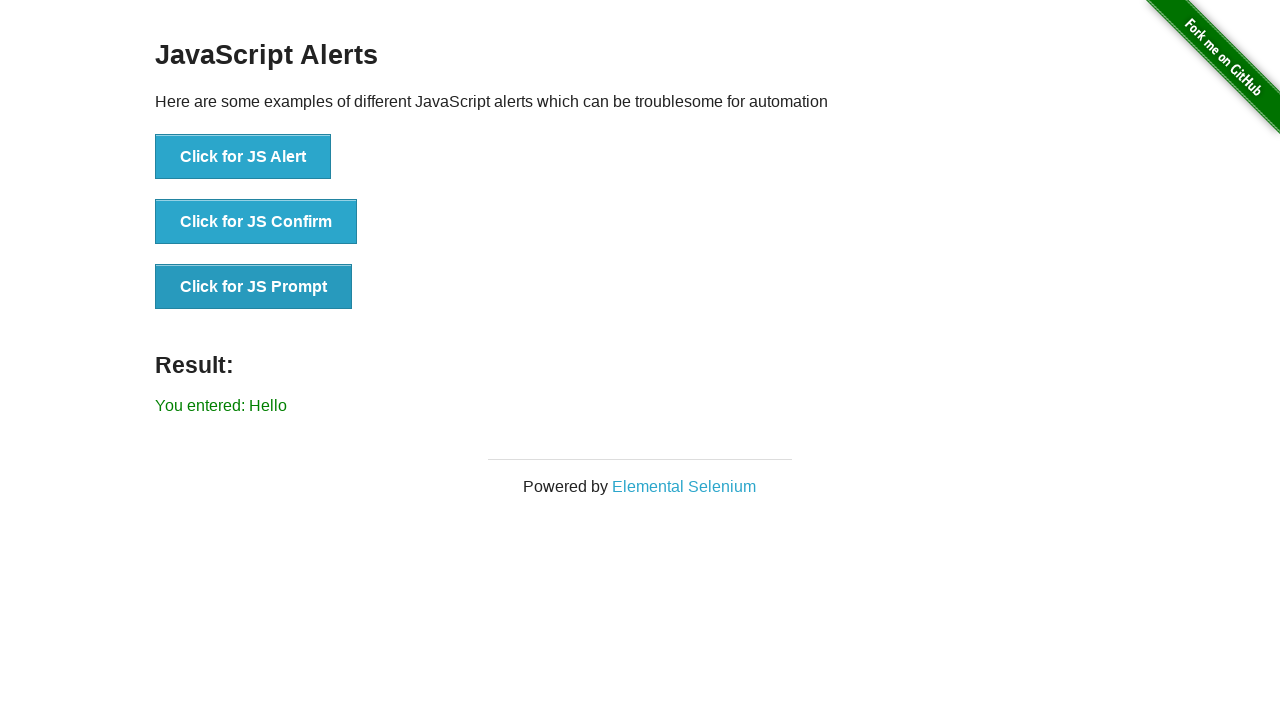

Result element loaded after prompt was accepted
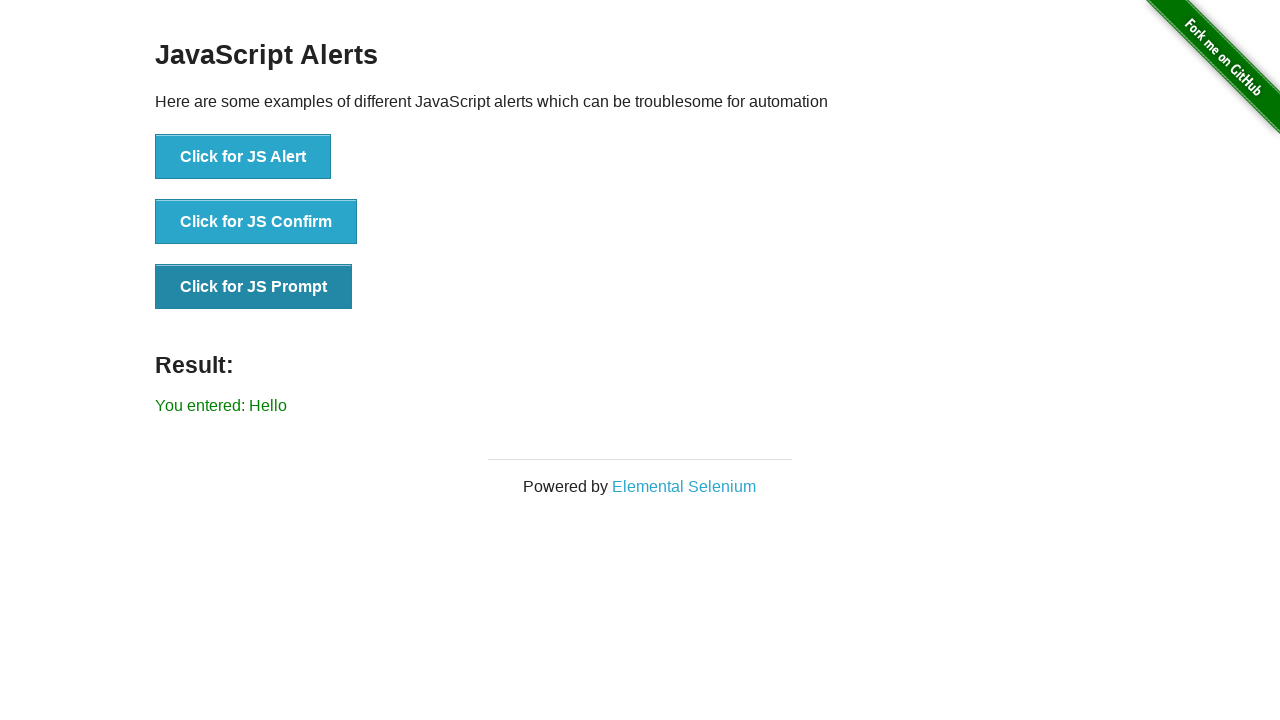

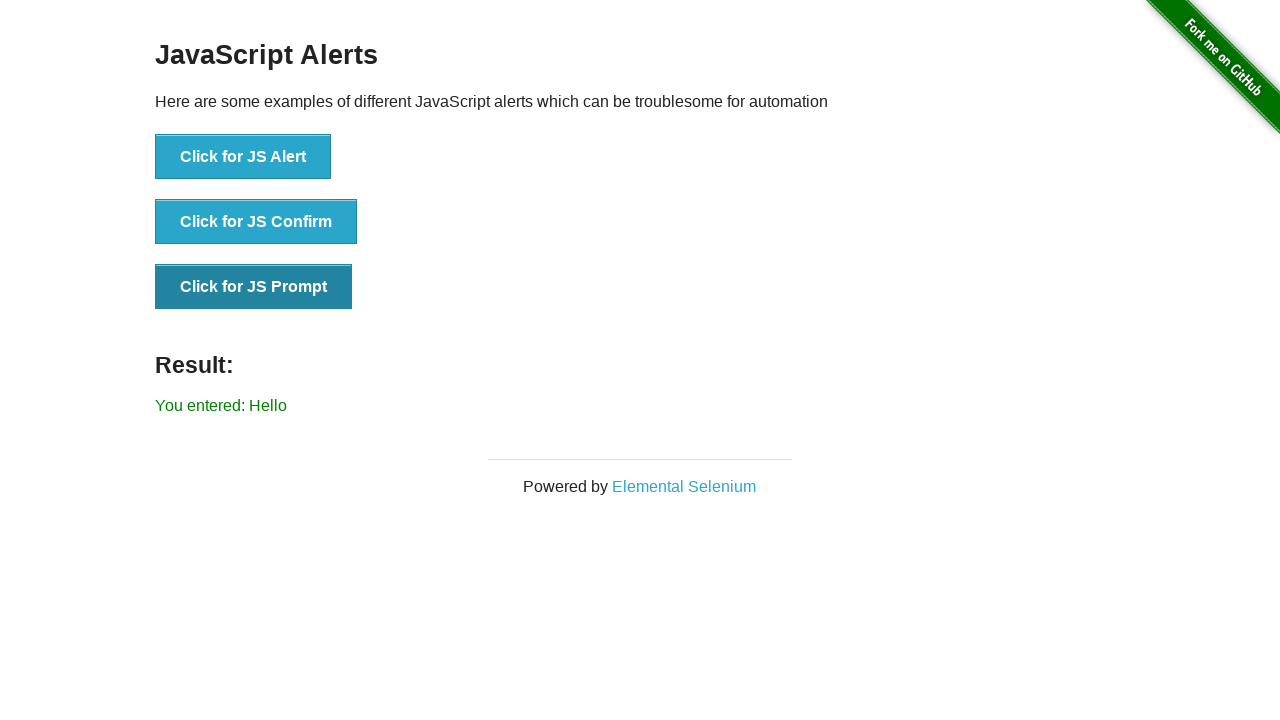